Tests navigation to the fake pricing page by clicking the corresponding link.

Starting URL: https://ultimateqa.com/automation/

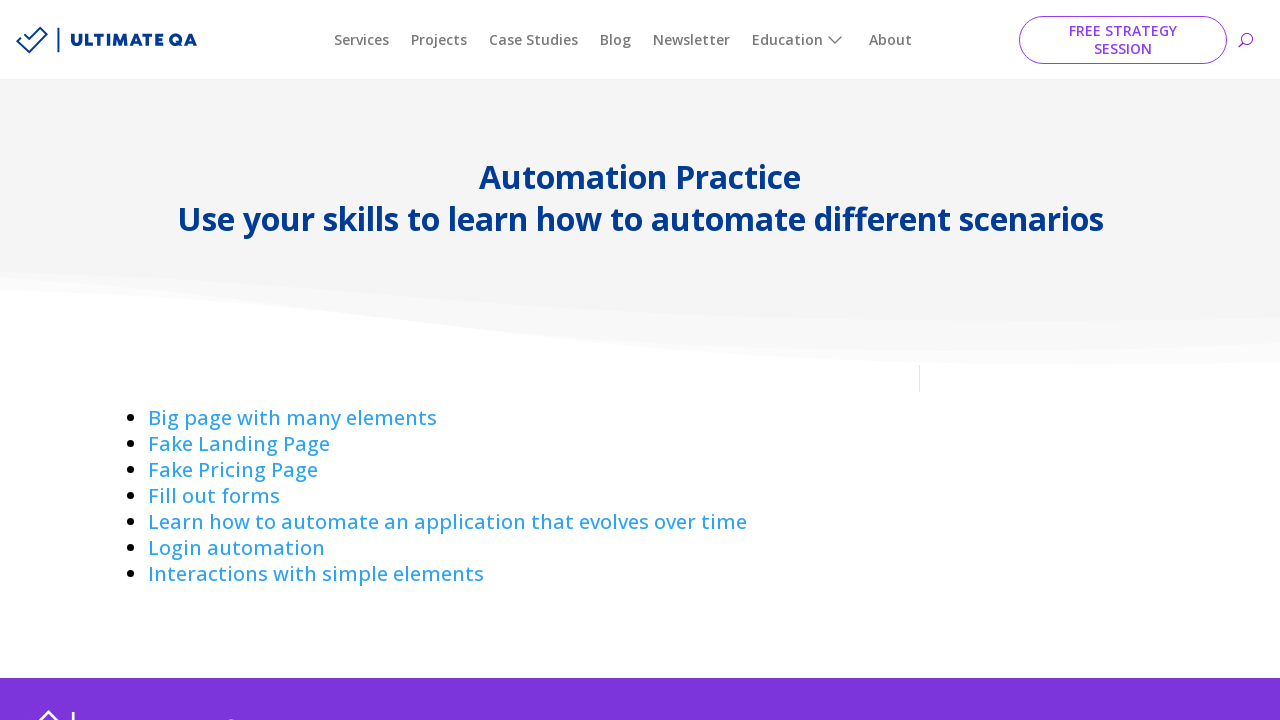

Clicked on the 'Fake Pricing' link at (233, 470) on a:has-text('Fake Pricing ')
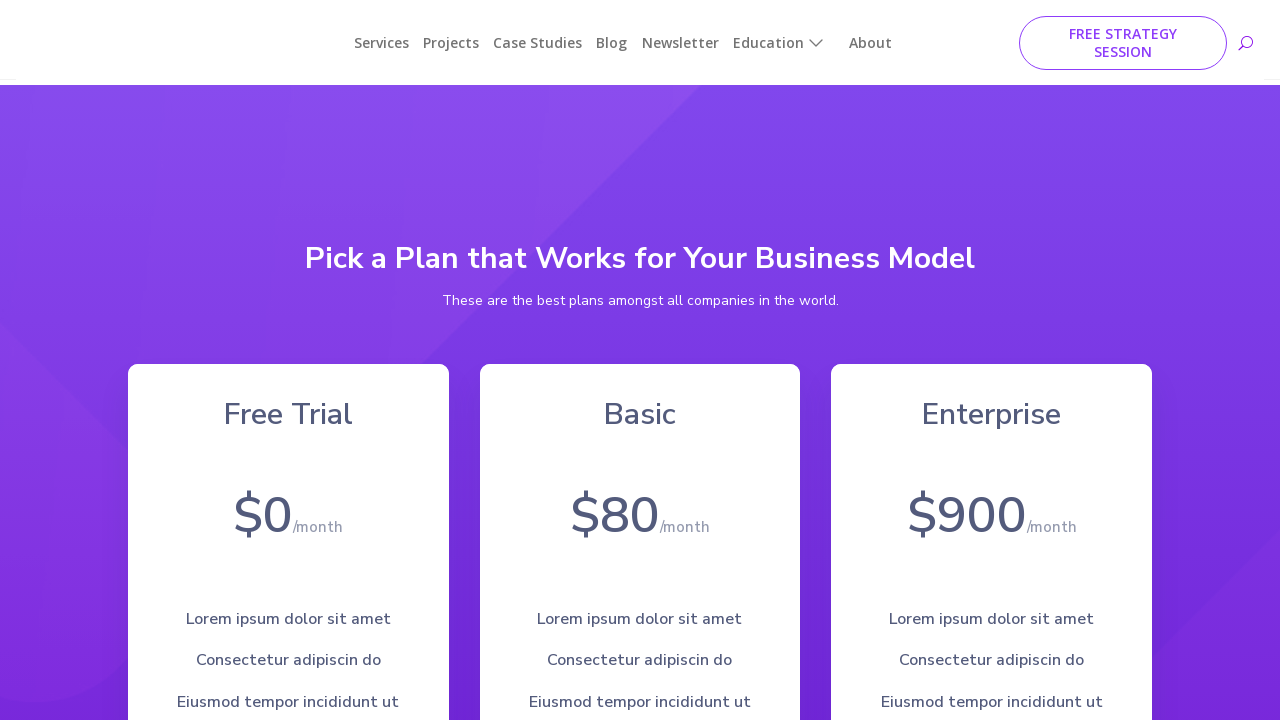

Successfully navigated to fake pricing page
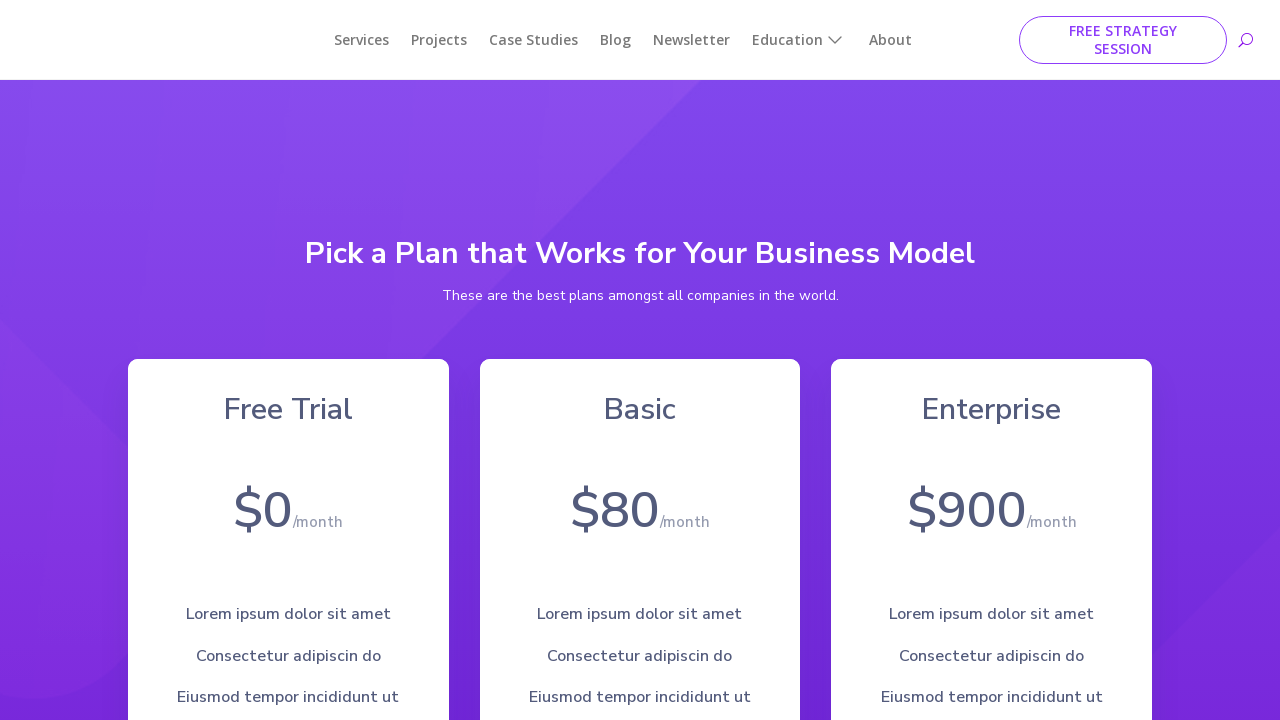

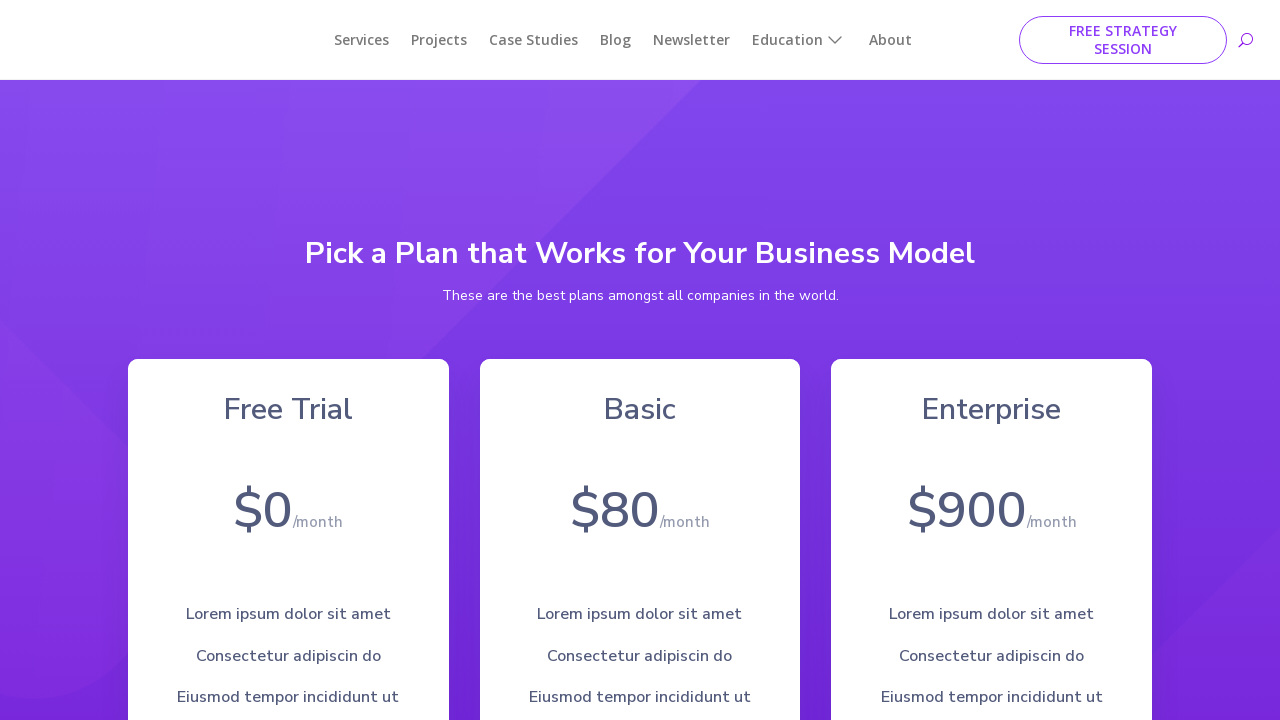